Tests the SpiceJet website by clicking on the origin field and entering a departure city code

Starting URL: https://www.spicejet.com/

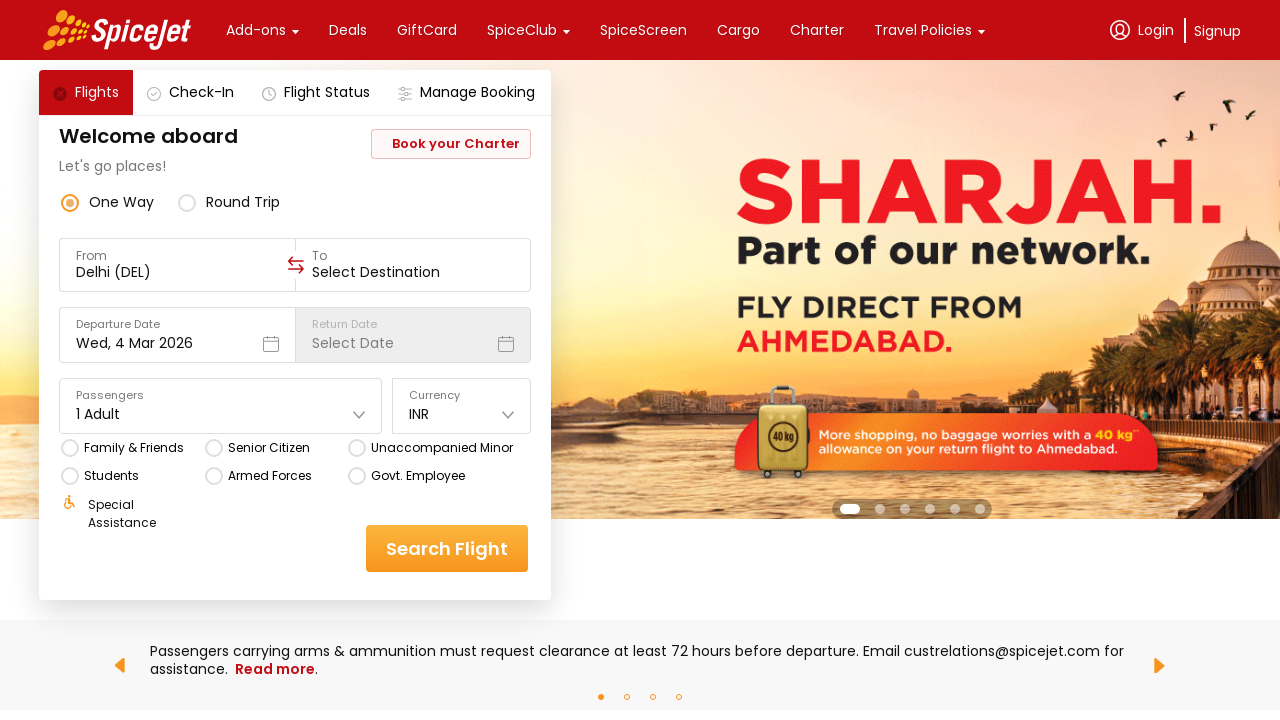

Clicked on the origin/departure field at (177, 265) on div[data-testid='to-testID-origin']
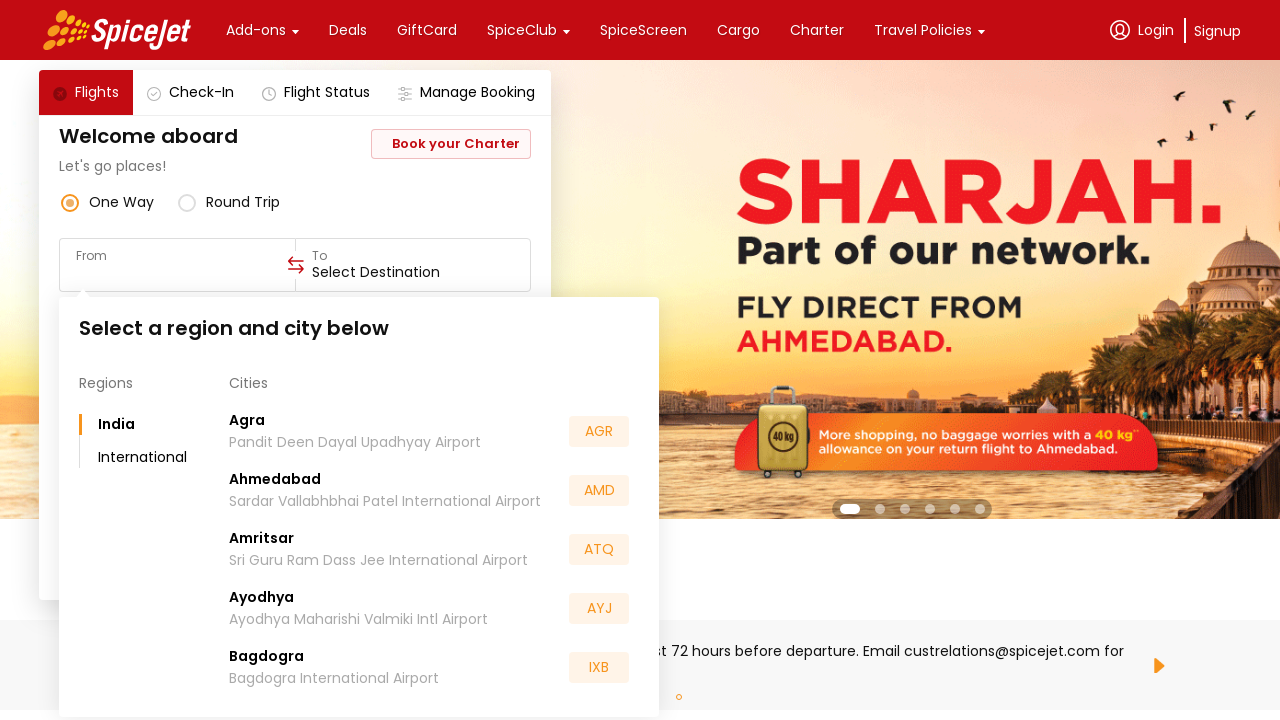

Entered departure city code 'DEL' in the origin field on div[data-testid='to-testID-origin']
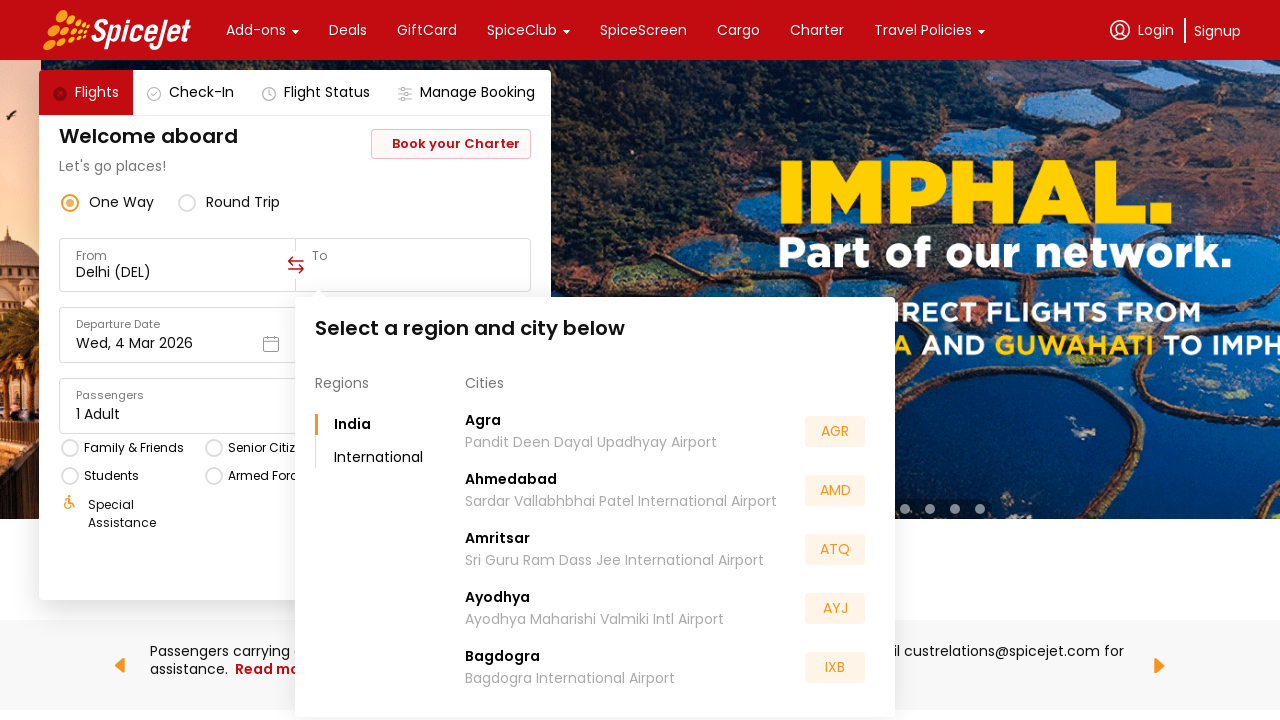

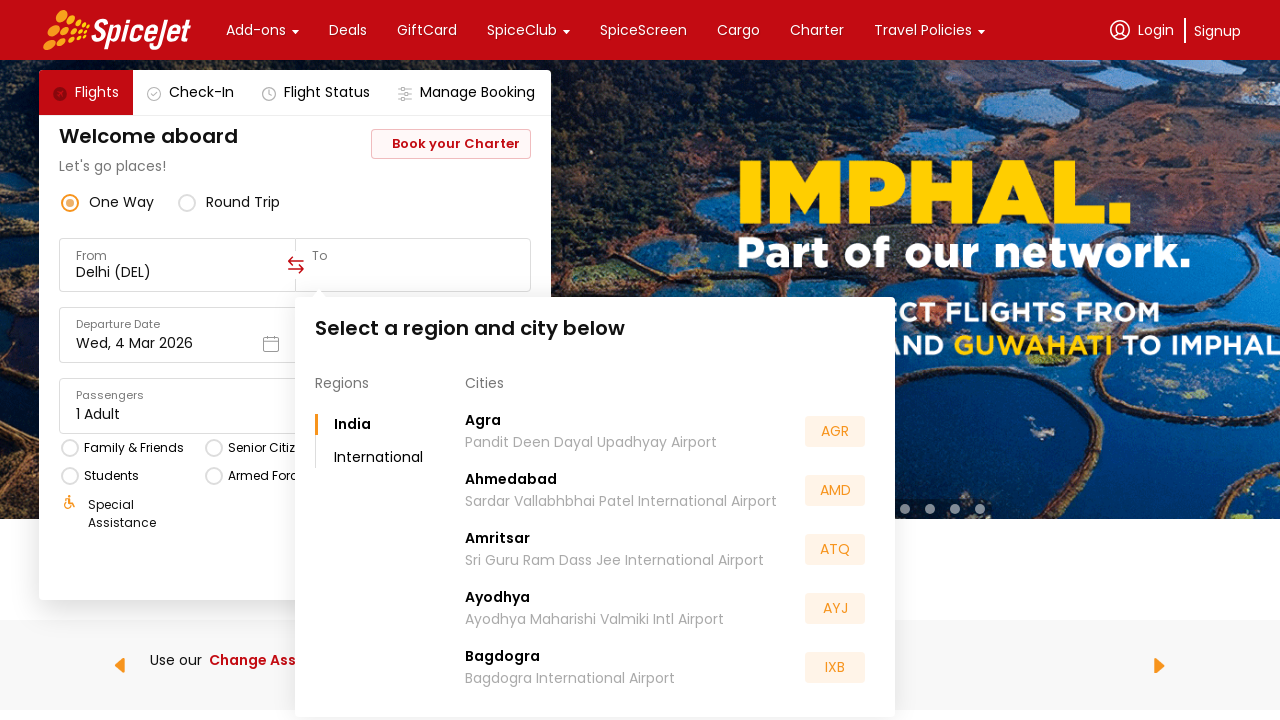